Opens Elements section, navigates to Buttons, performs right-click and verifies the confirmation message

Starting URL: https://demoqa.com/

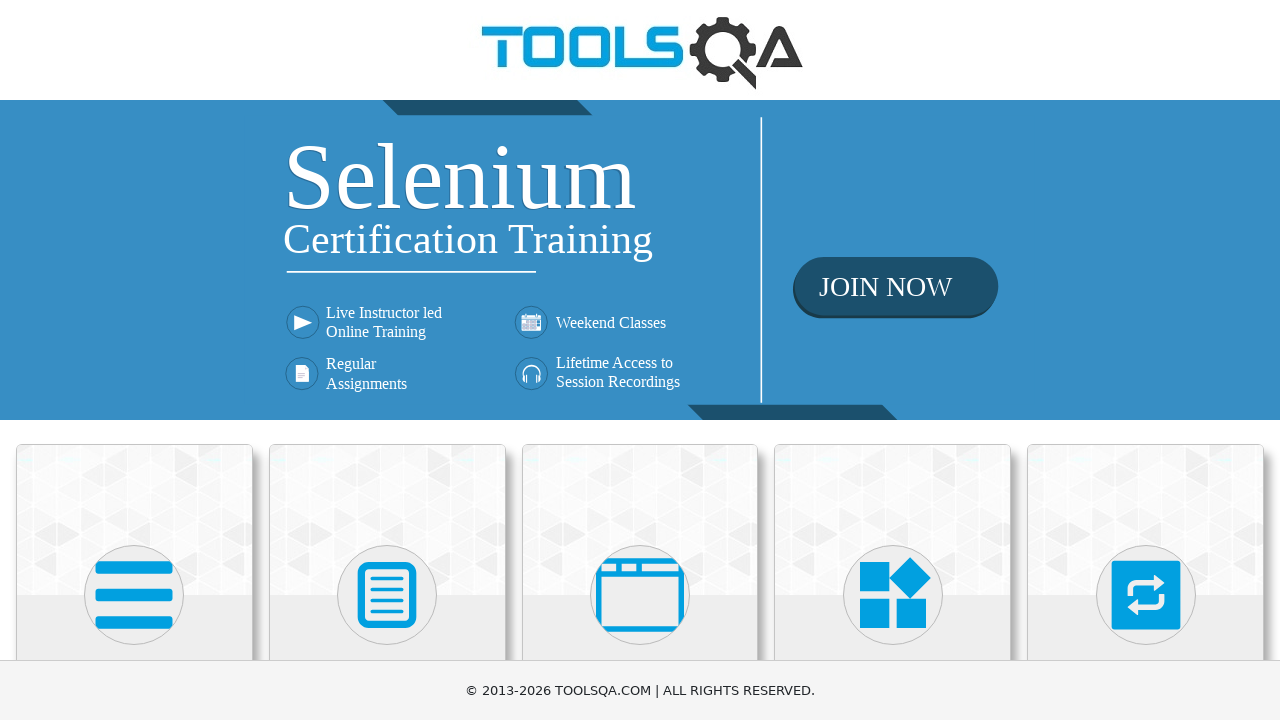

Clicked on Elements card at (134, 595) on .avatar.mx-auto.white
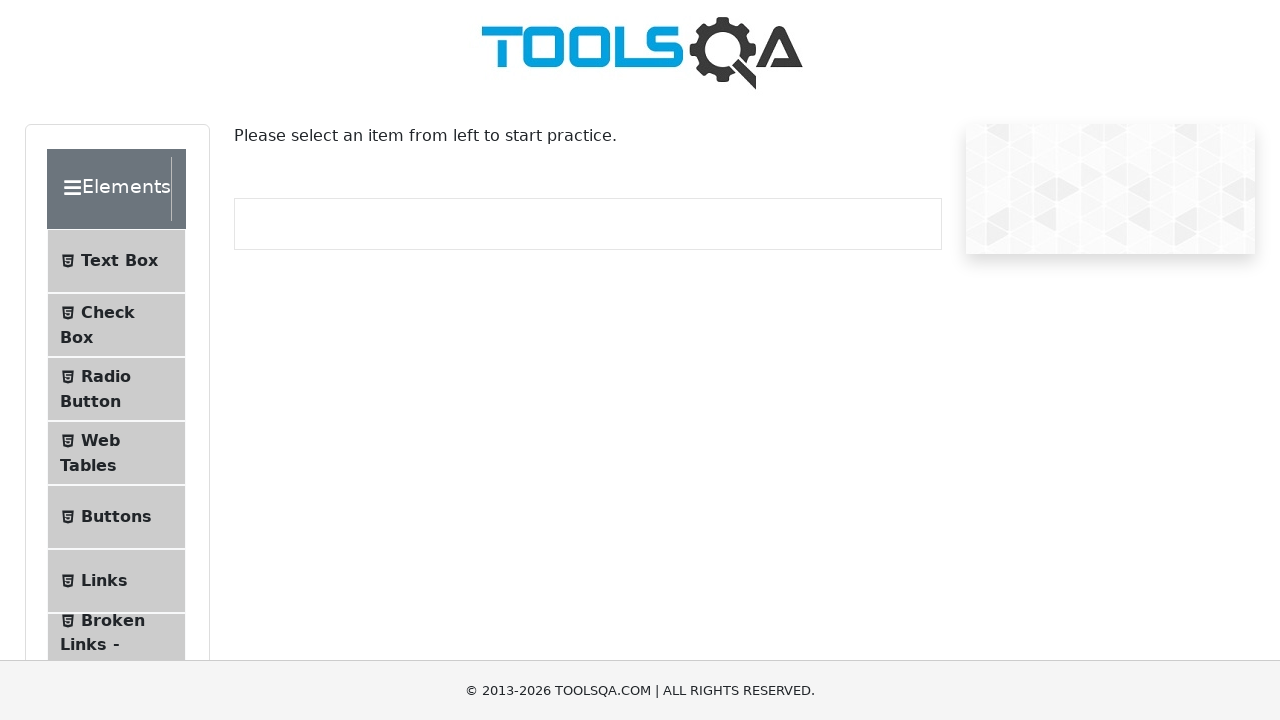

Clicked on Buttons menu item at (116, 517) on xpath=//span[text()='Buttons']
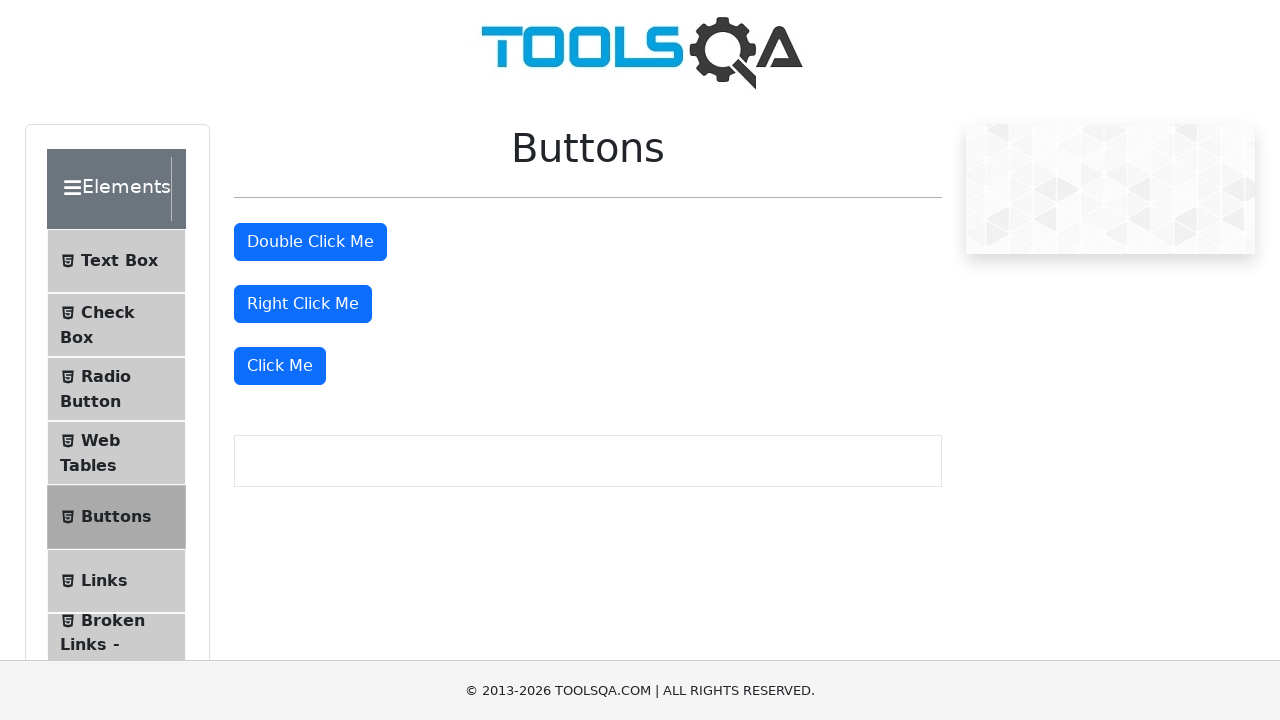

Located 'Right Click Me' button
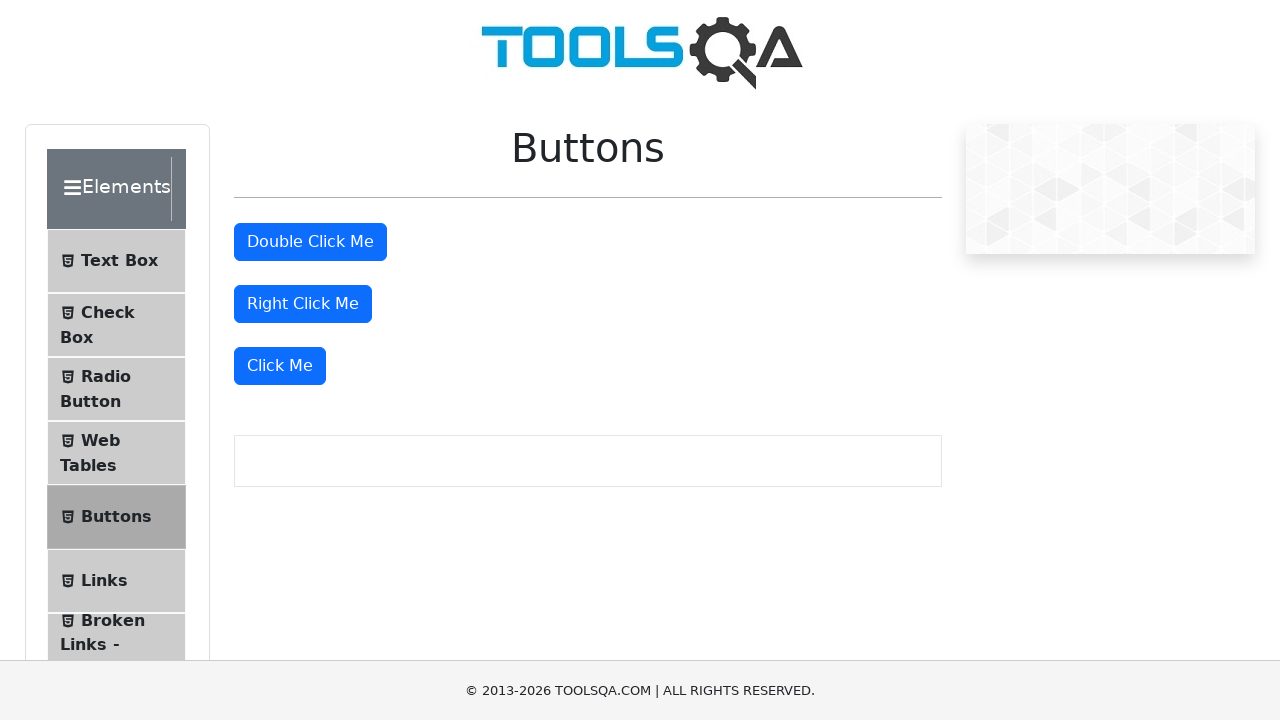

Performed right-click on 'Right Click Me' button at (303, 304) on xpath=//button[text()='Right Click Me']
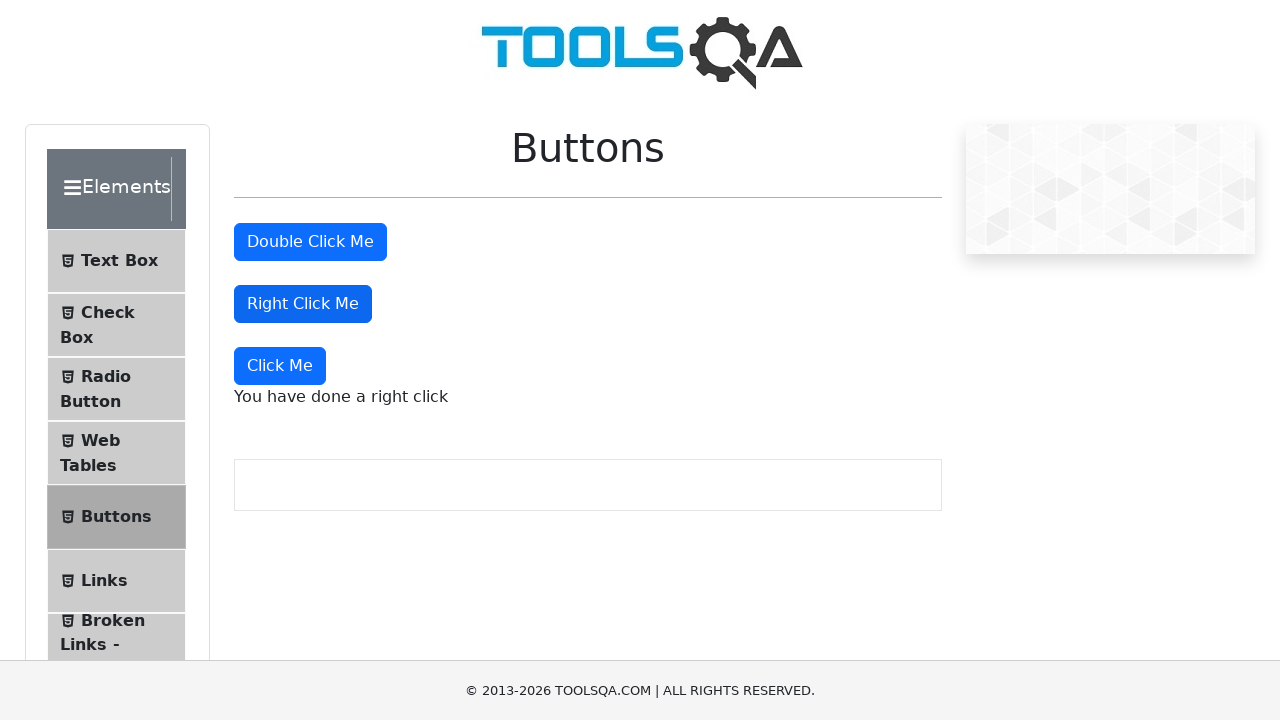

Located right-click confirmation message element
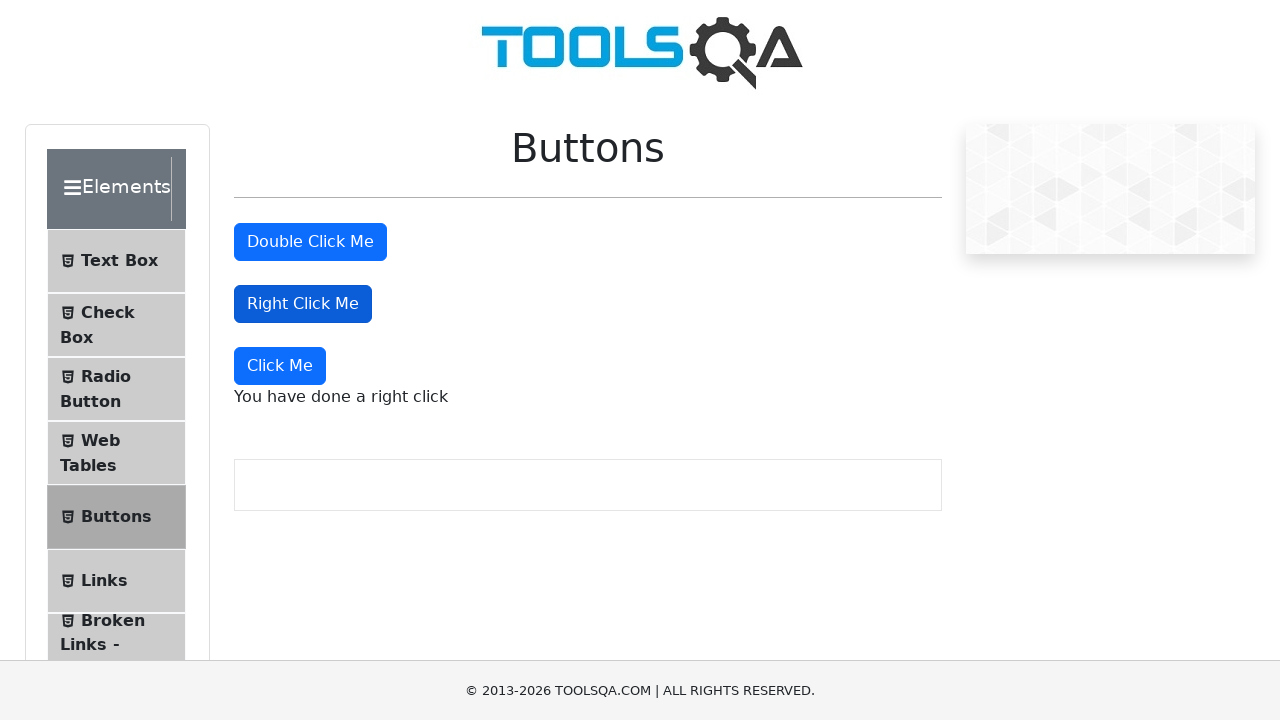

Waited for right-click confirmation message to appear
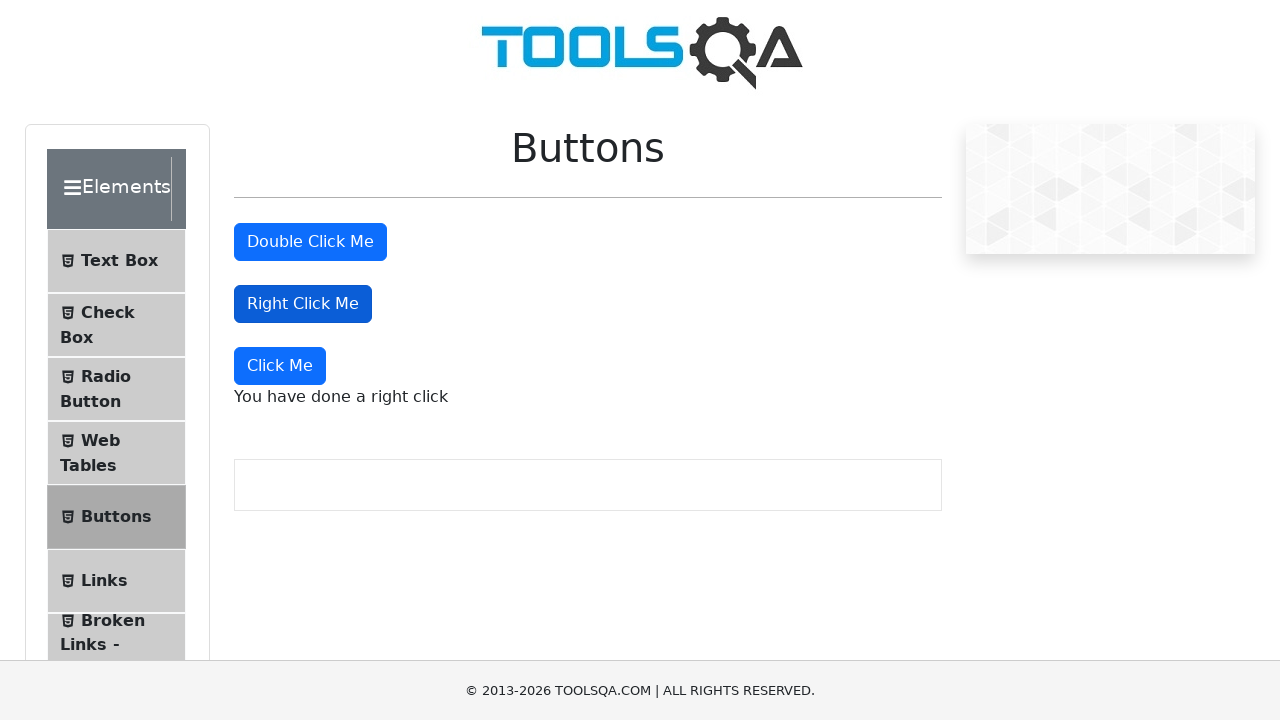

Verified that confirmation message contains 'right click'
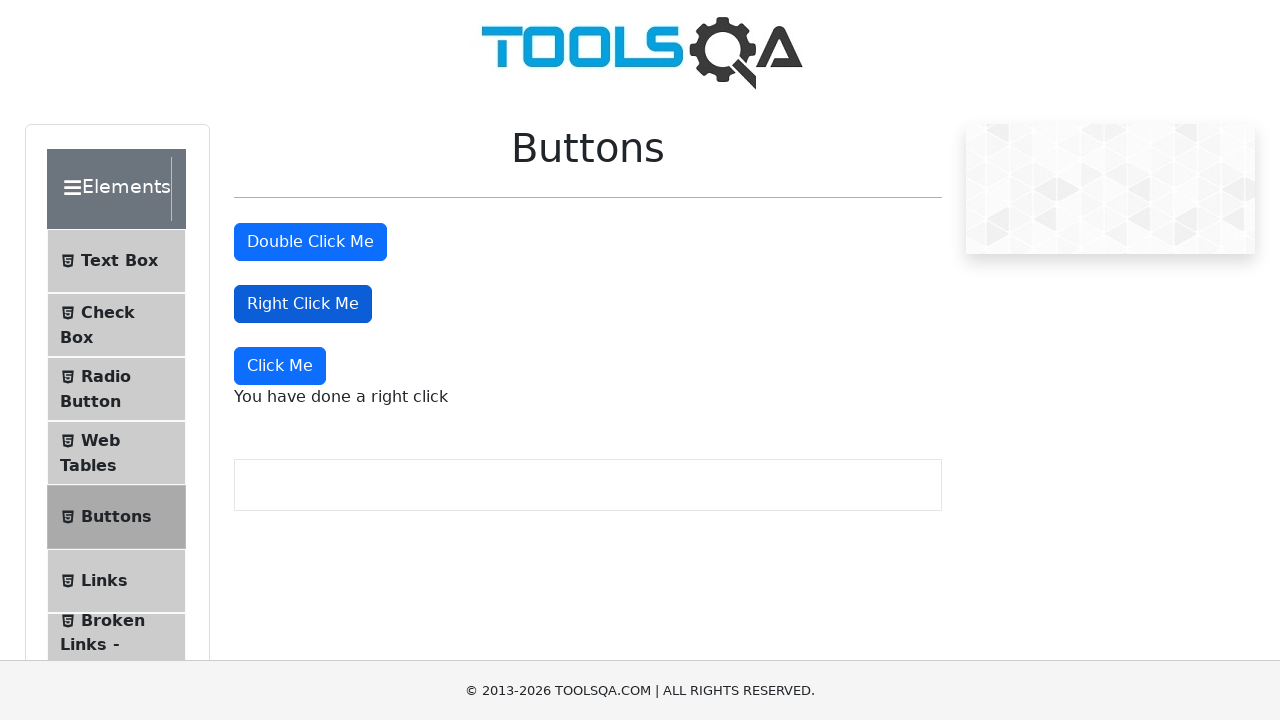

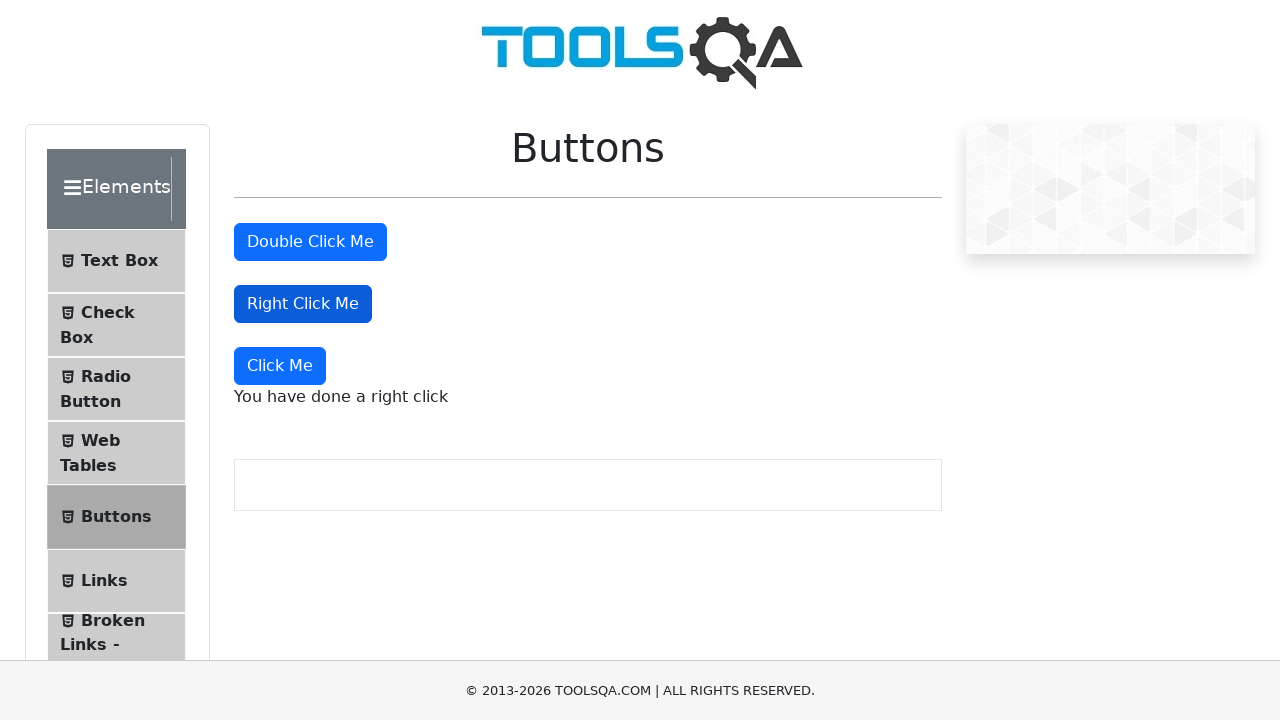